Tests finding the correct button by entering text, clicking buttons sequentially, handling alerts, and verifying output matches input

Starting URL: https://erikdark.github.io/Qa_autotest_01/

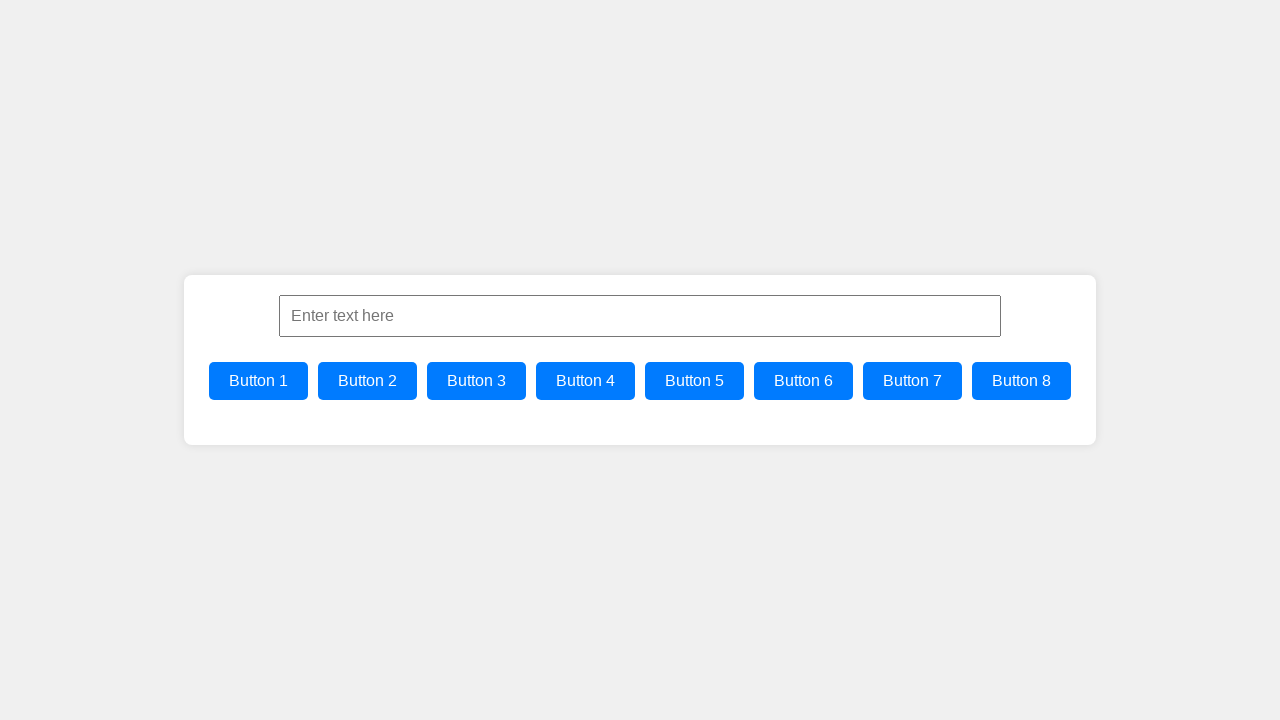

Filled input field with 'Hello World' on #inputField
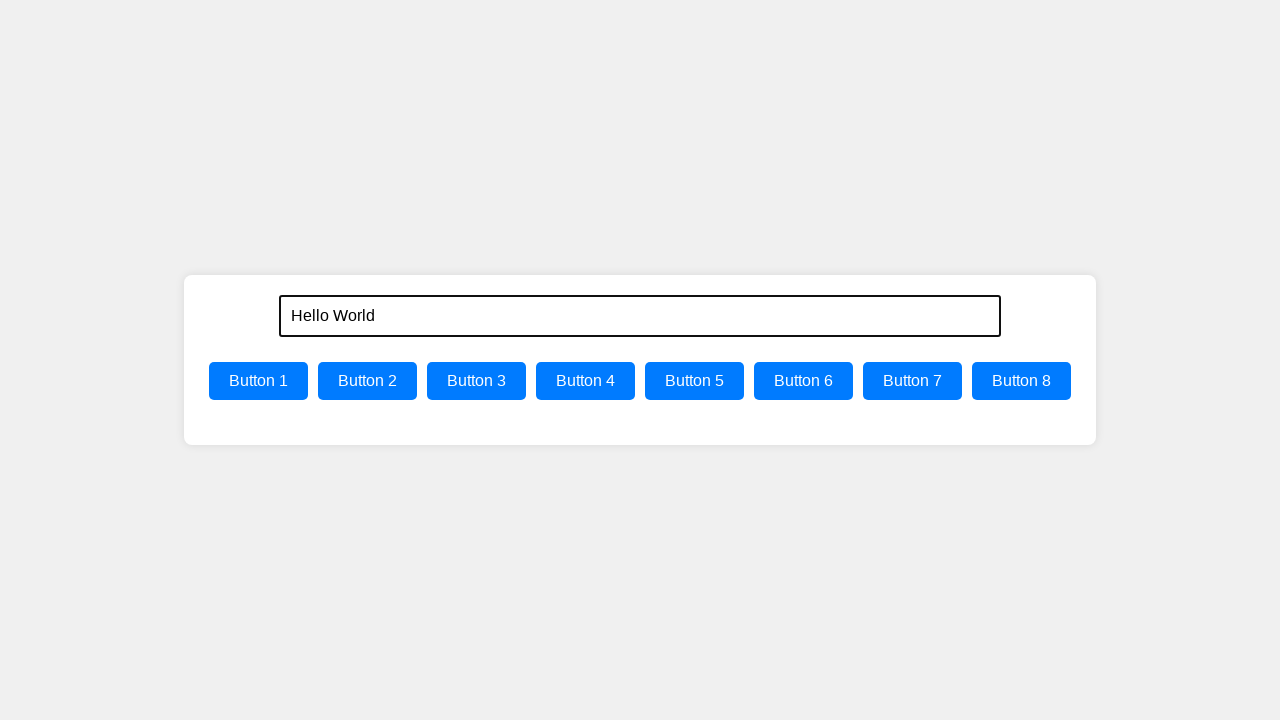

Located all buttons with class 'btn'
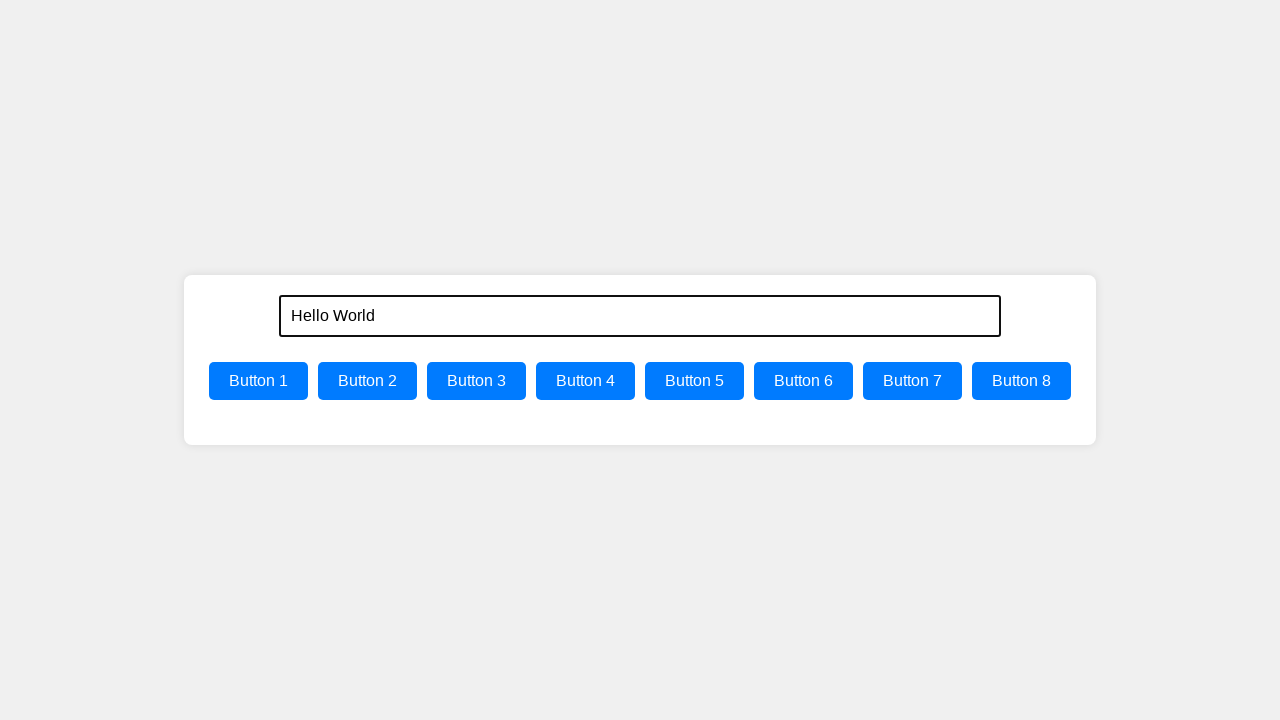

Set up automatic alert handler to accept dialogs
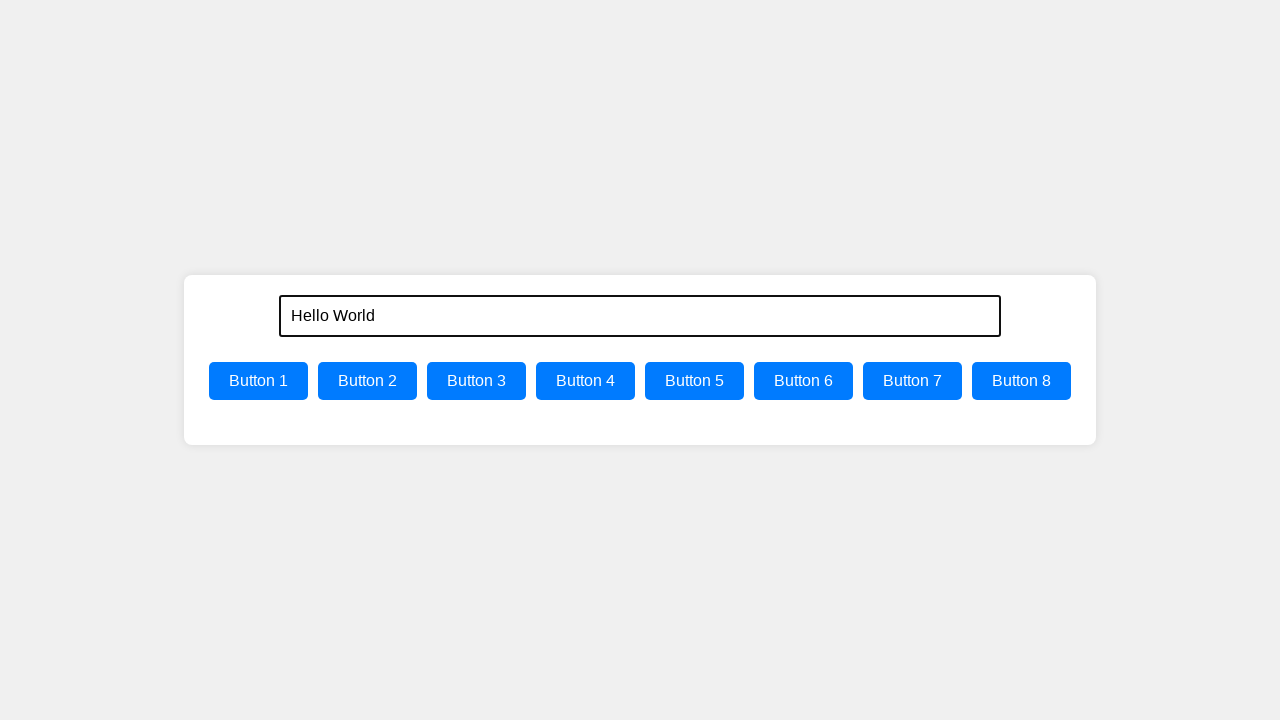

Clicked a button from the button list at (258, 381) on .btn >> nth=0
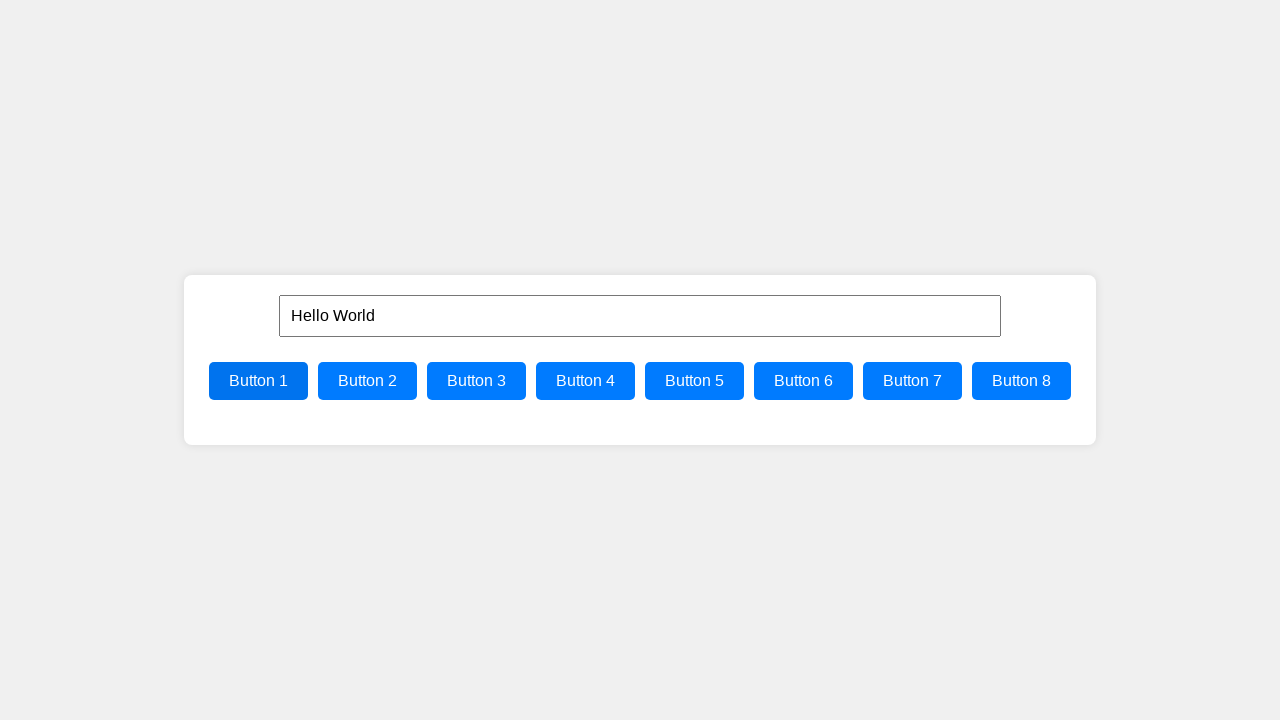

Retrieved output text content: ''
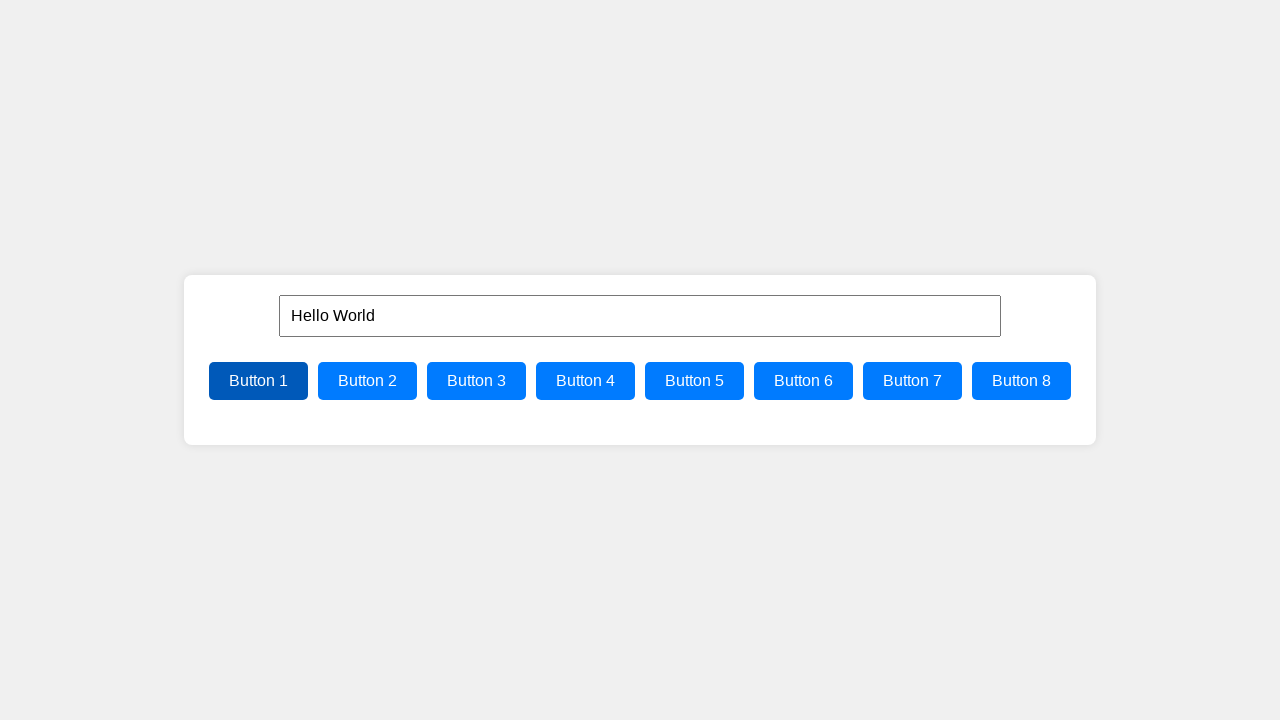

Clicked a button from the button list at (368, 381) on .btn >> nth=1
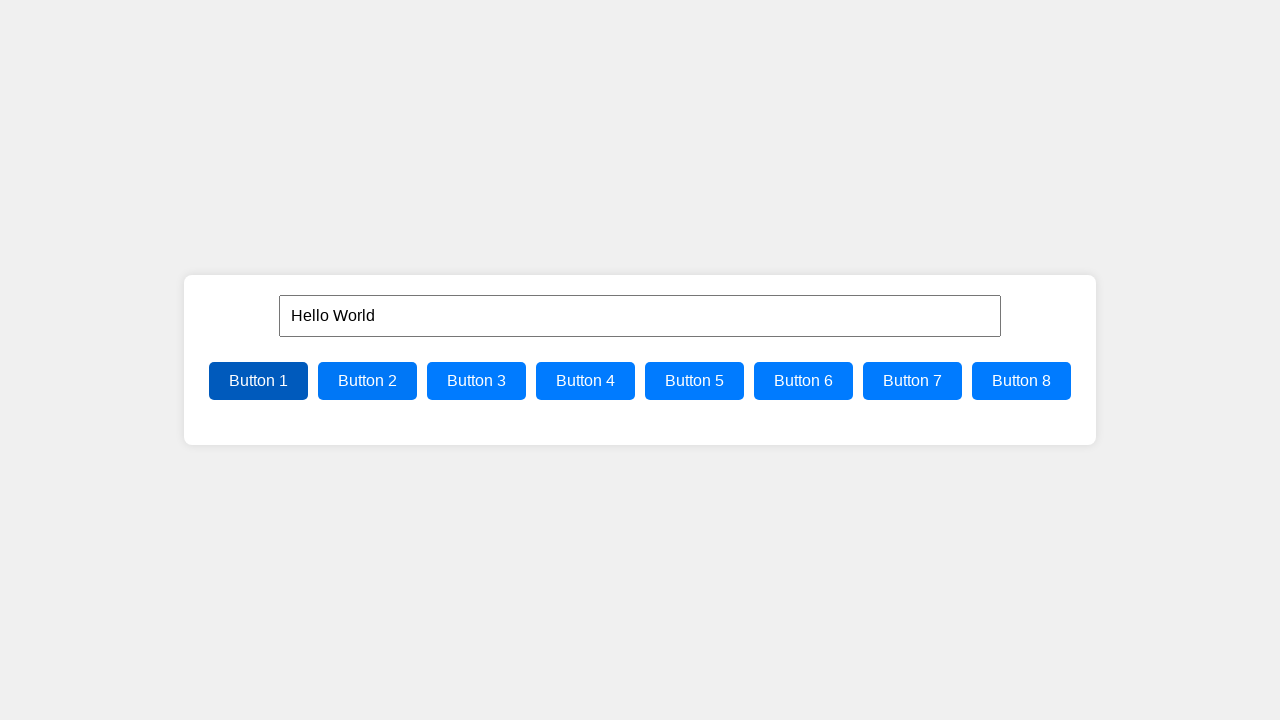

Retrieved output text content: ''
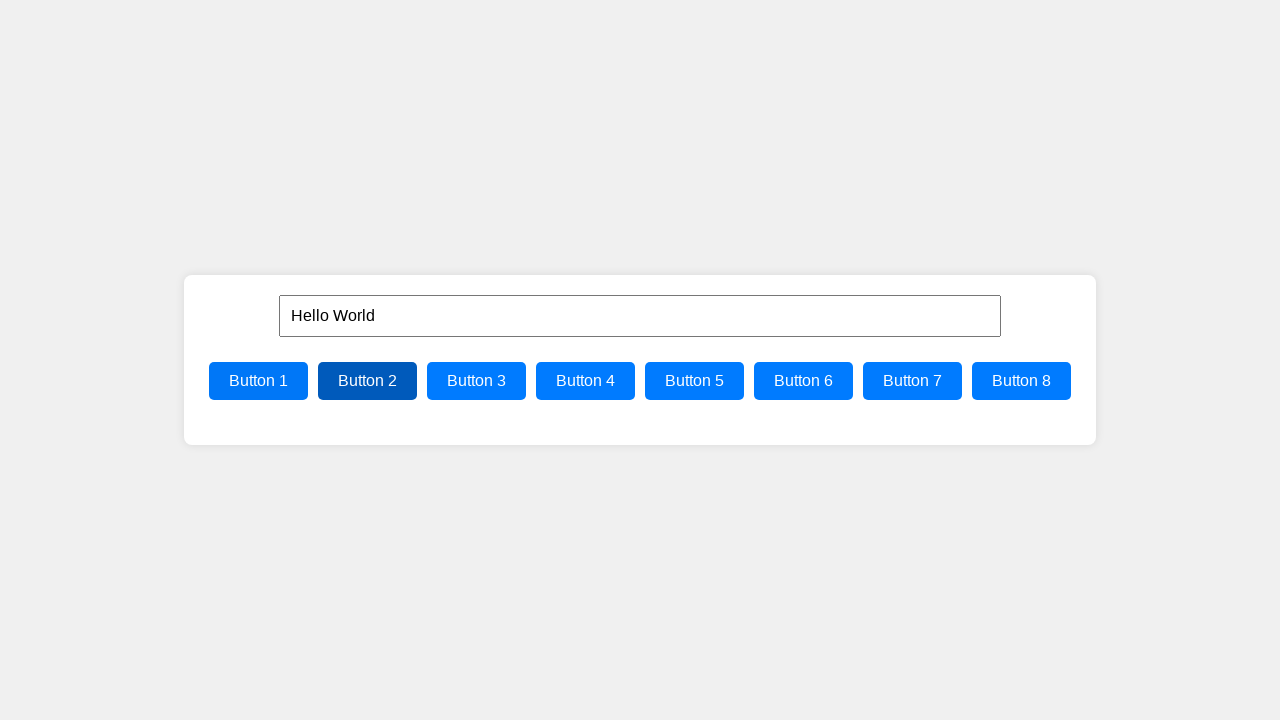

Clicked a button from the button list at (476, 381) on .btn >> nth=2
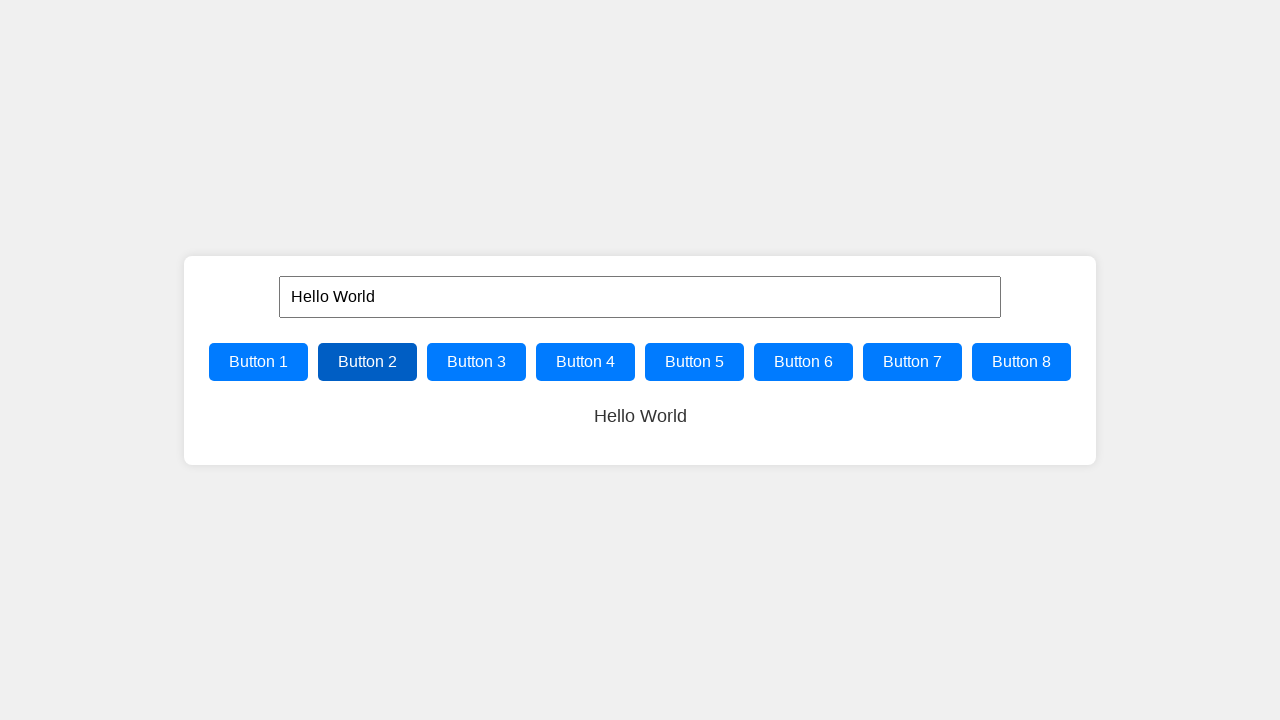

Retrieved output text content: 'Hello World'
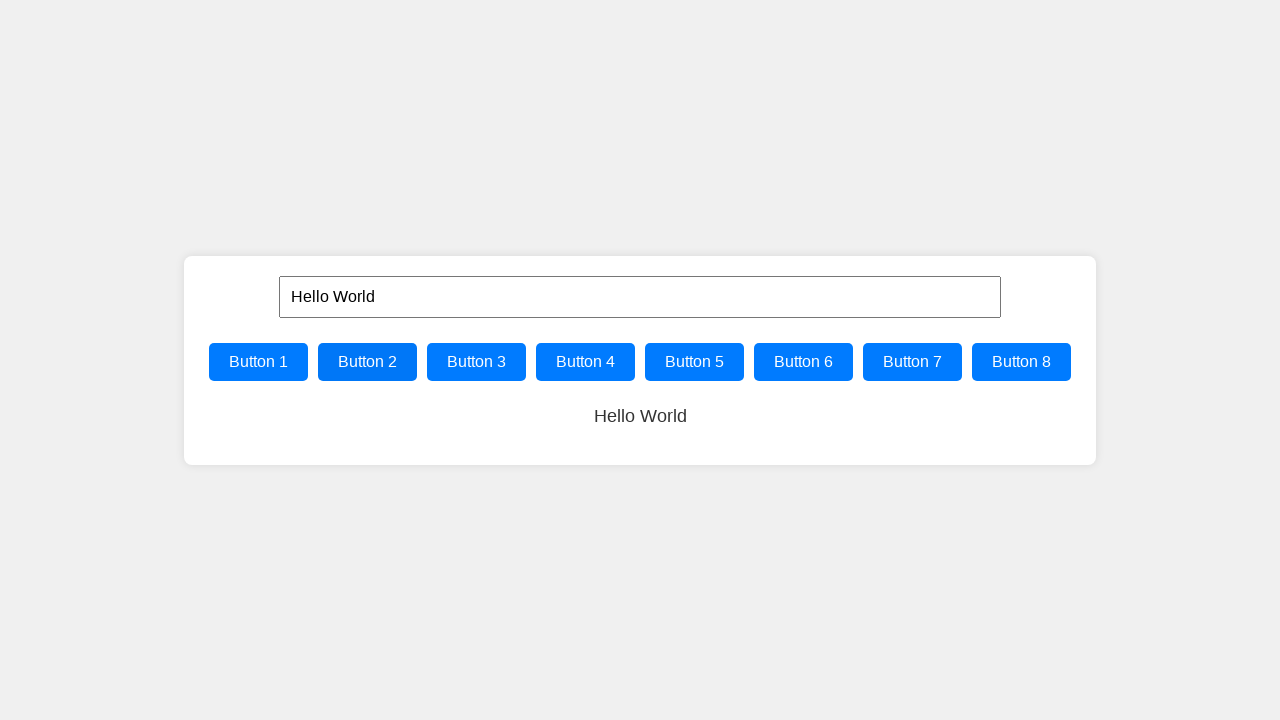

Output 'Hello World' matches input 'Hello World' - test passed
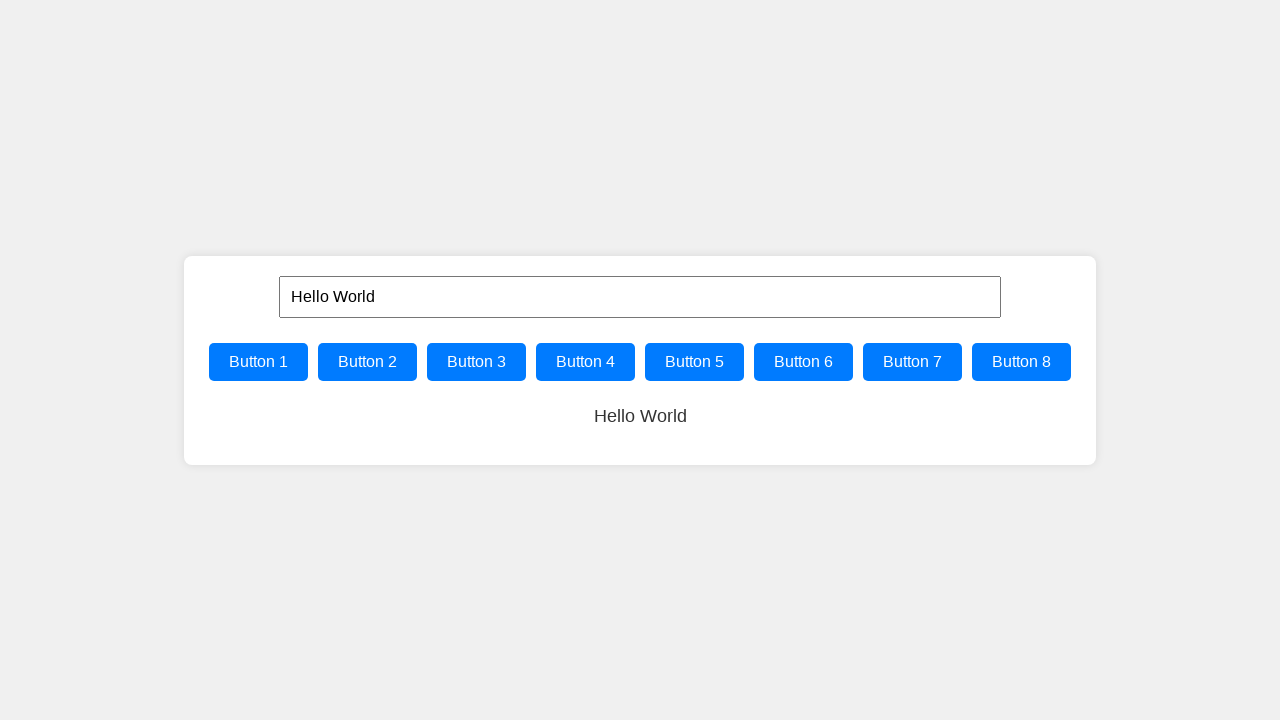

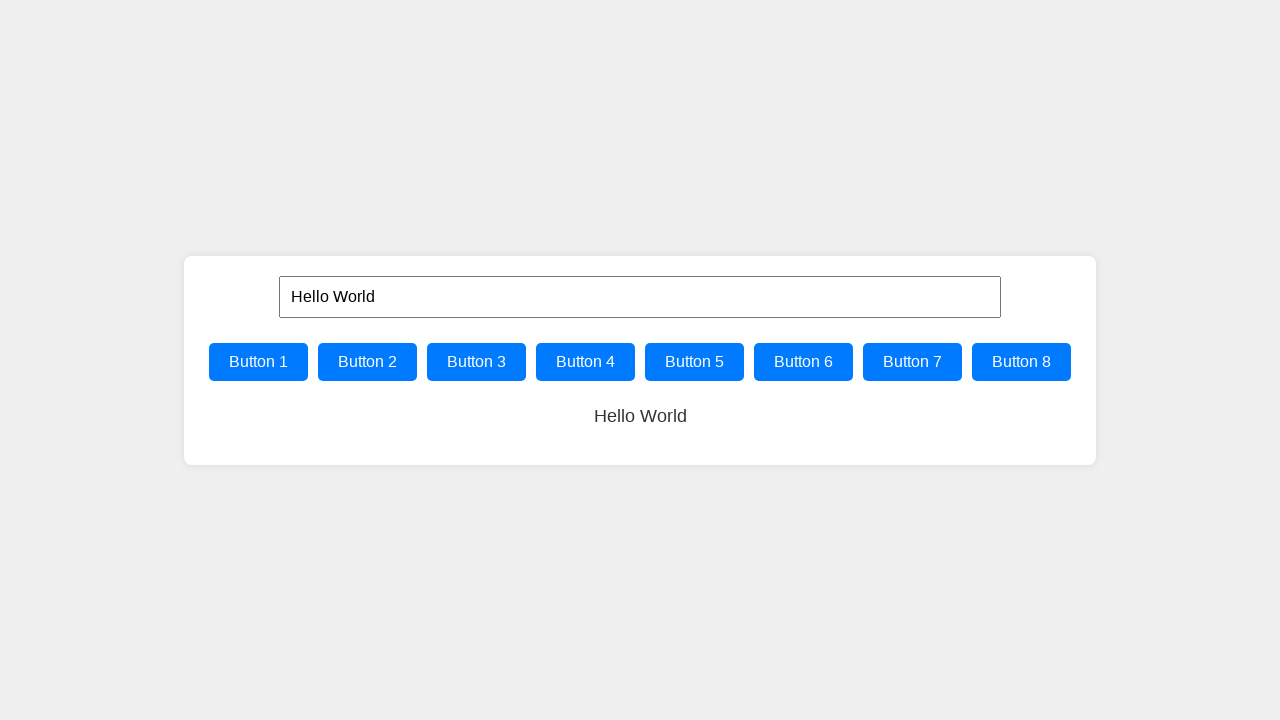